Tests dynamic content functionality by clicking a generate button and waiting for a specific word to appear in the dynamically loaded content area

Starting URL: https://www.training-support.net/webelements/dynamic-content

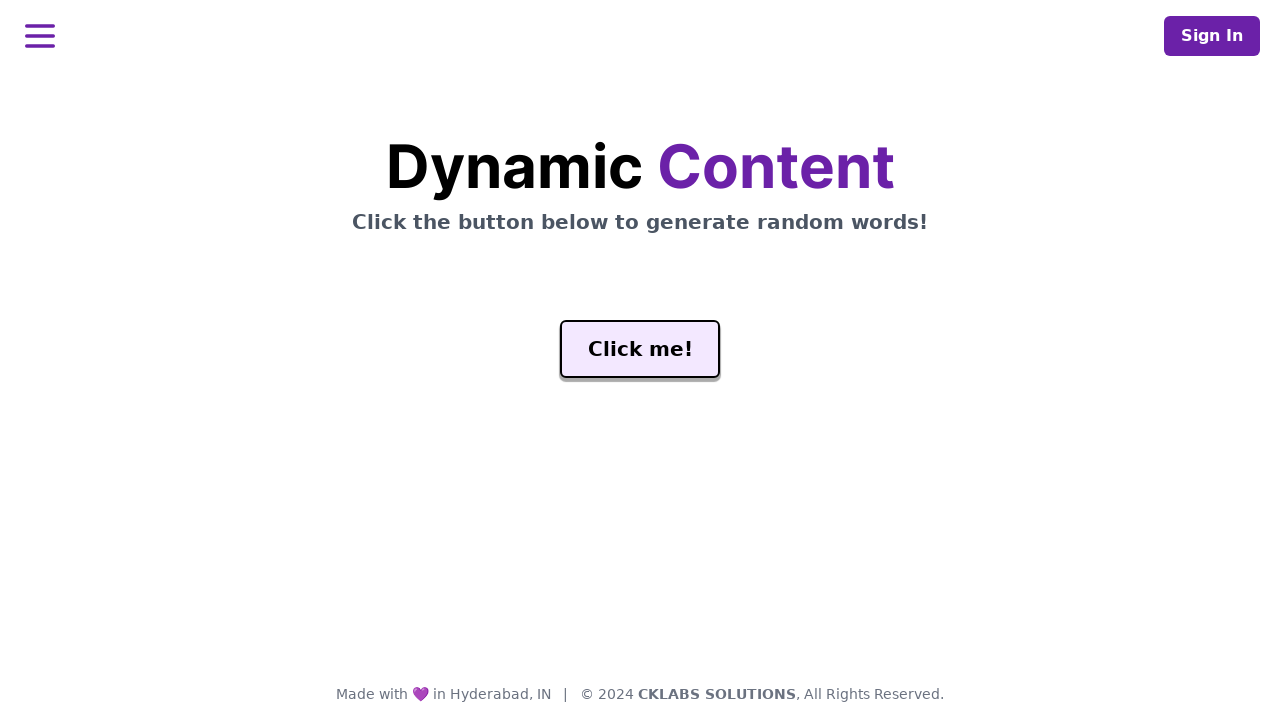

Clicked the generate button to trigger dynamic content loading at (640, 349) on #genButton
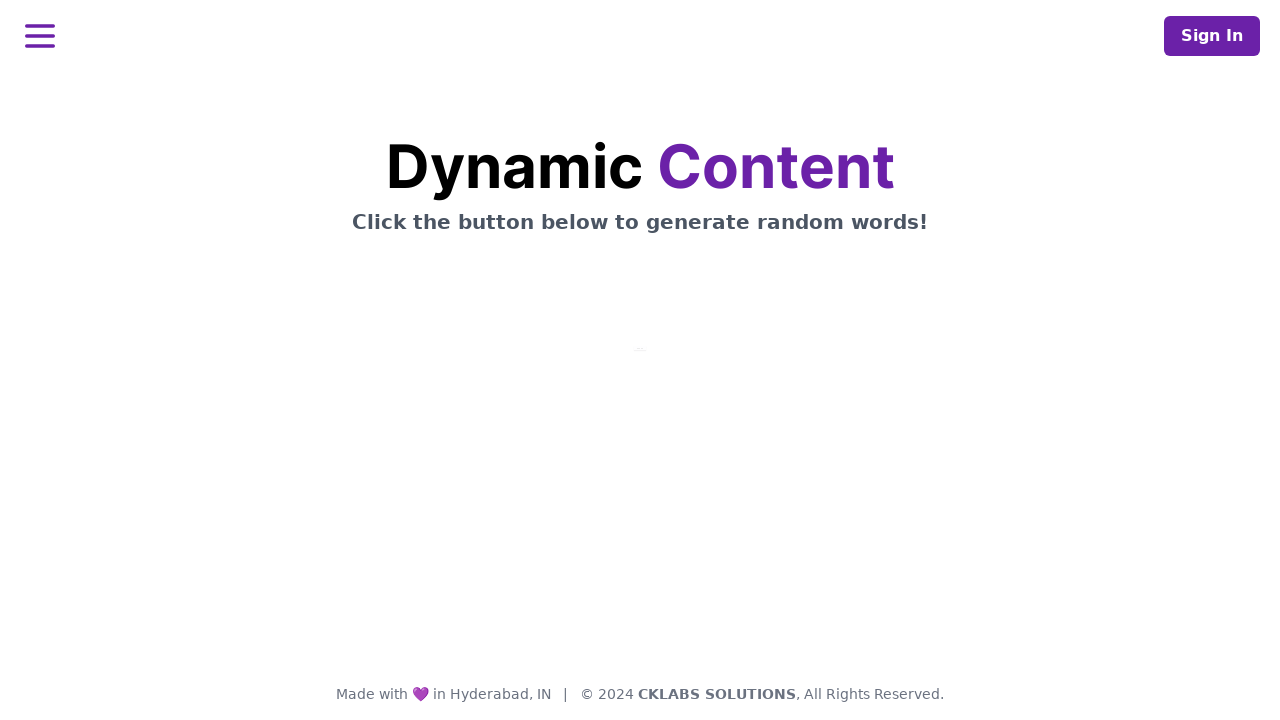

Waited for the word 'release' to appear in the dynamically loaded content area
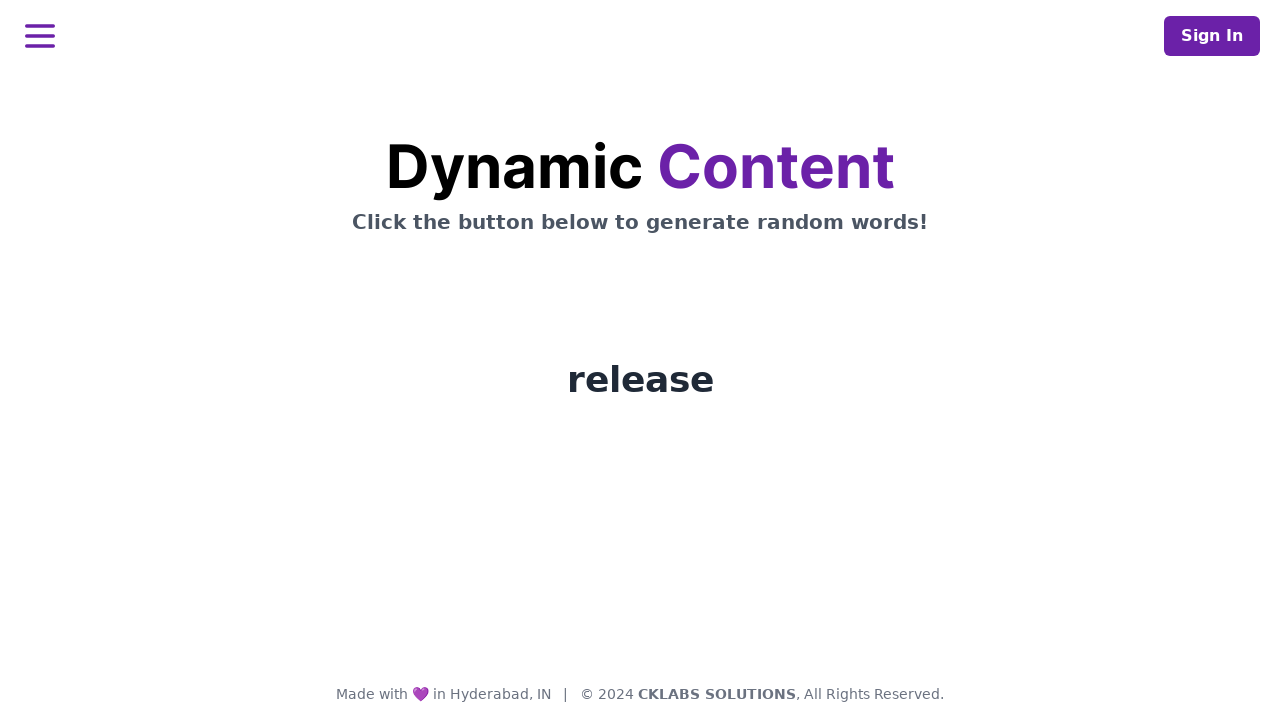

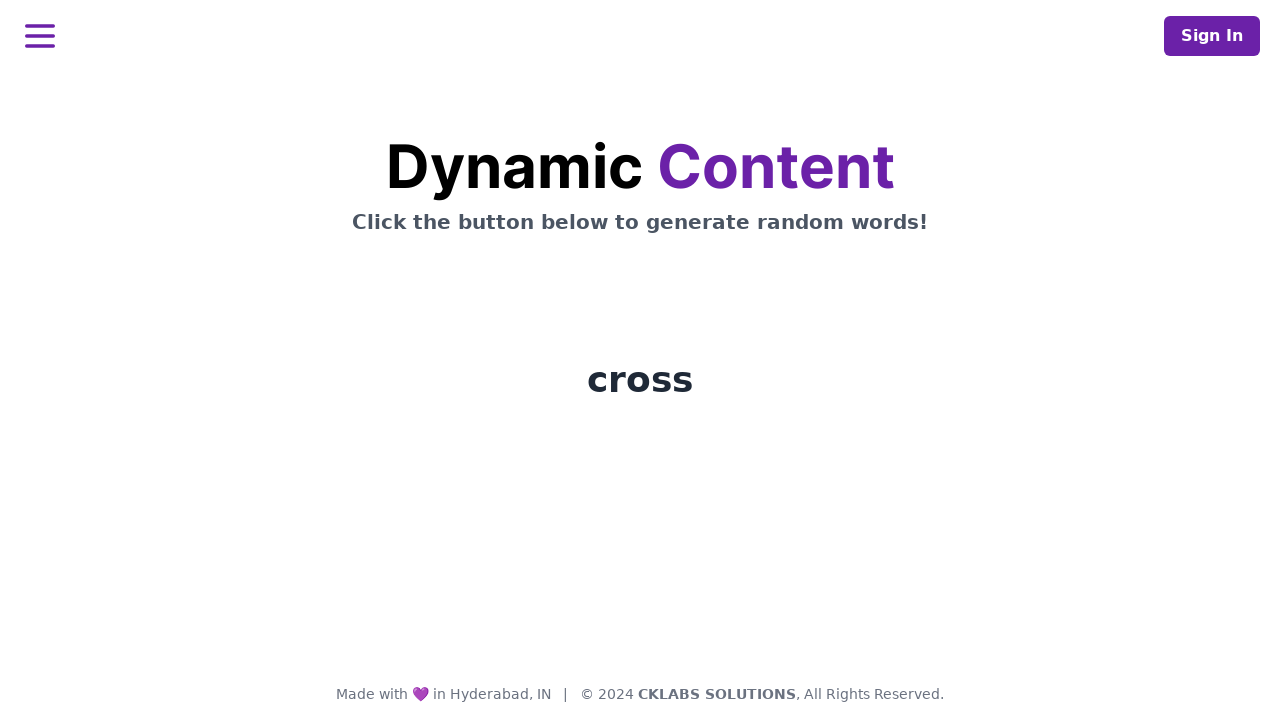